Tests browser window manipulation by resizing the window to 100x300 pixels and repositioning it on the screen after navigating to the Indian Passport website.

Starting URL: https://www.passportindia.gov.in/AppOnlineProject/welcomeLink

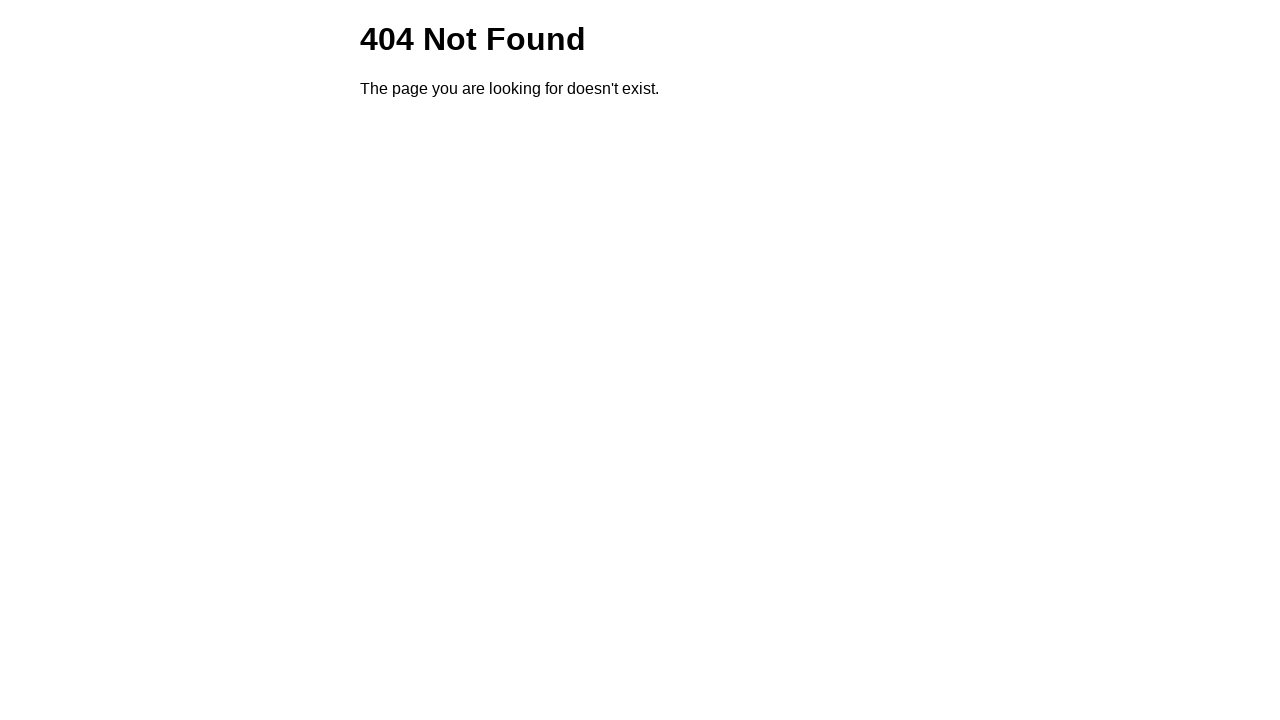

Navigated to Indian Passport website
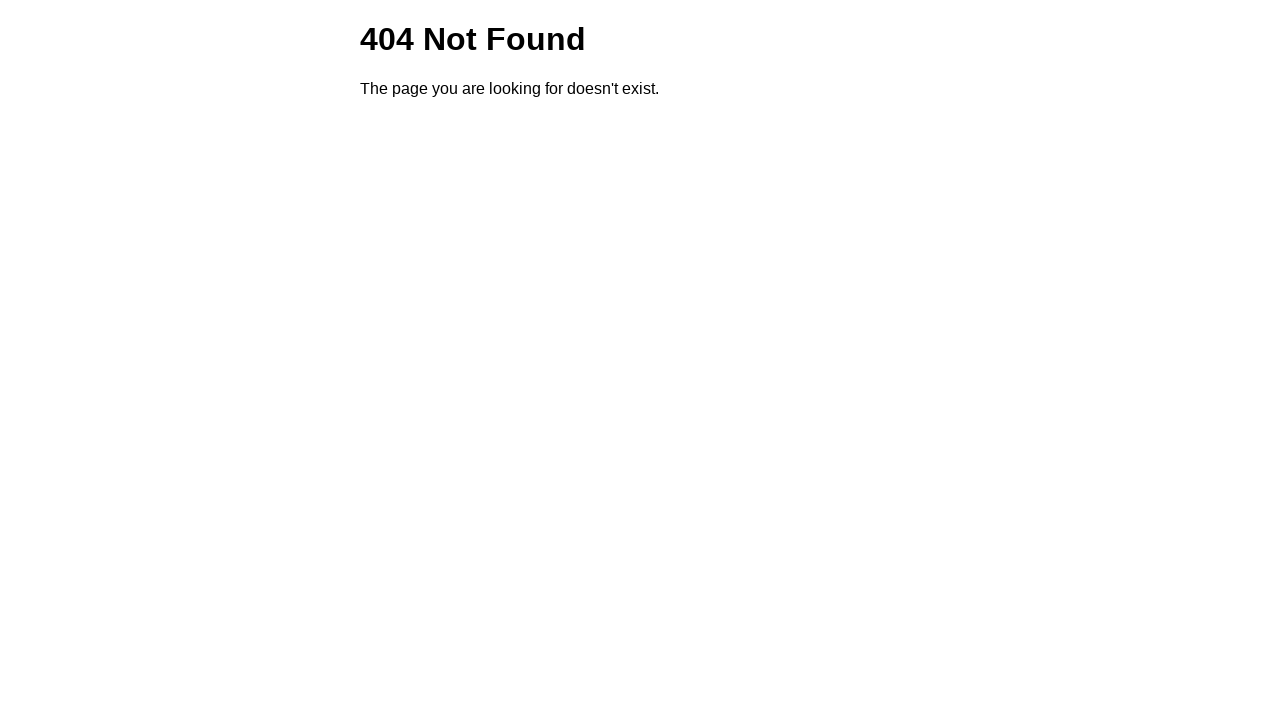

Resized browser window to 100x300 pixels
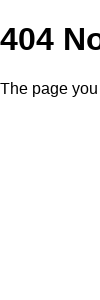

Page DOM content loaded
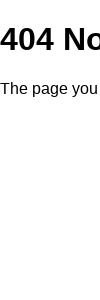

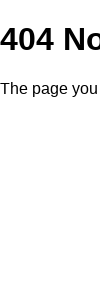